Tests dynamic checkbox controls by toggling checkbox visibility, waiting for it to disappear and reappear, then clicking and verifying the checkbox is selected.

Starting URL: https://www.training-support.net/webelements/dynamic-controls

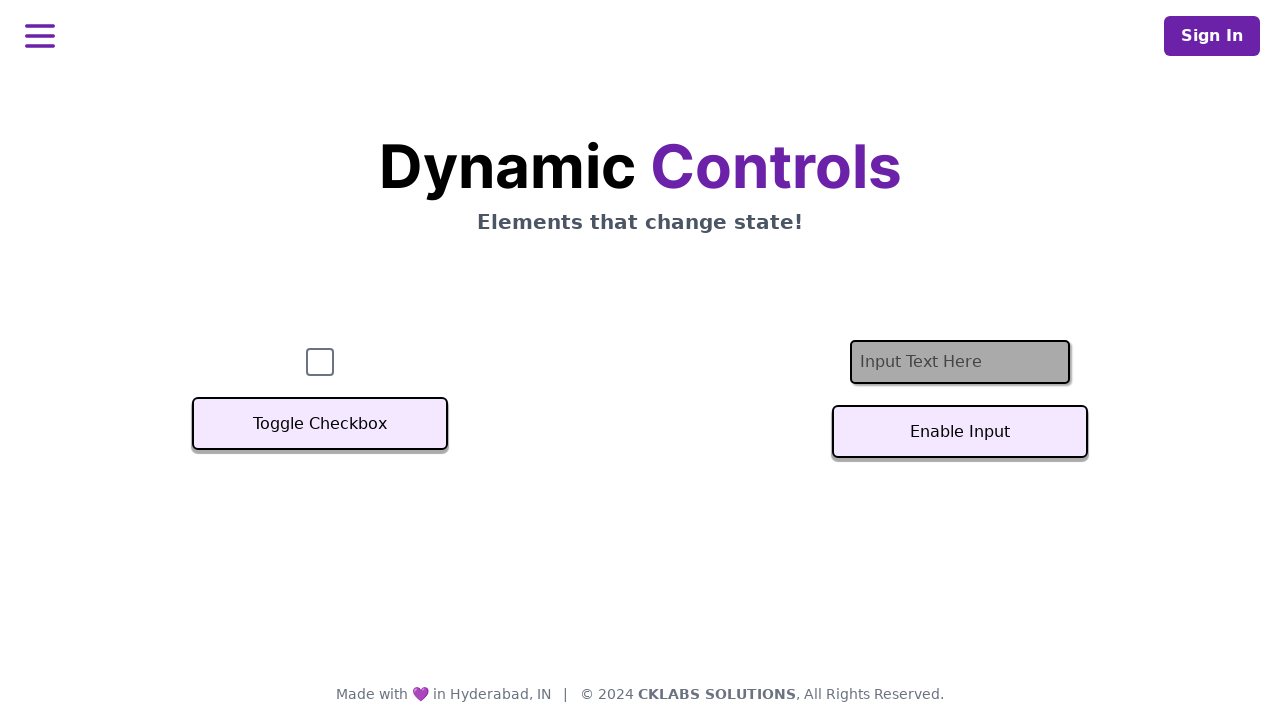

Verified checkbox is initially visible
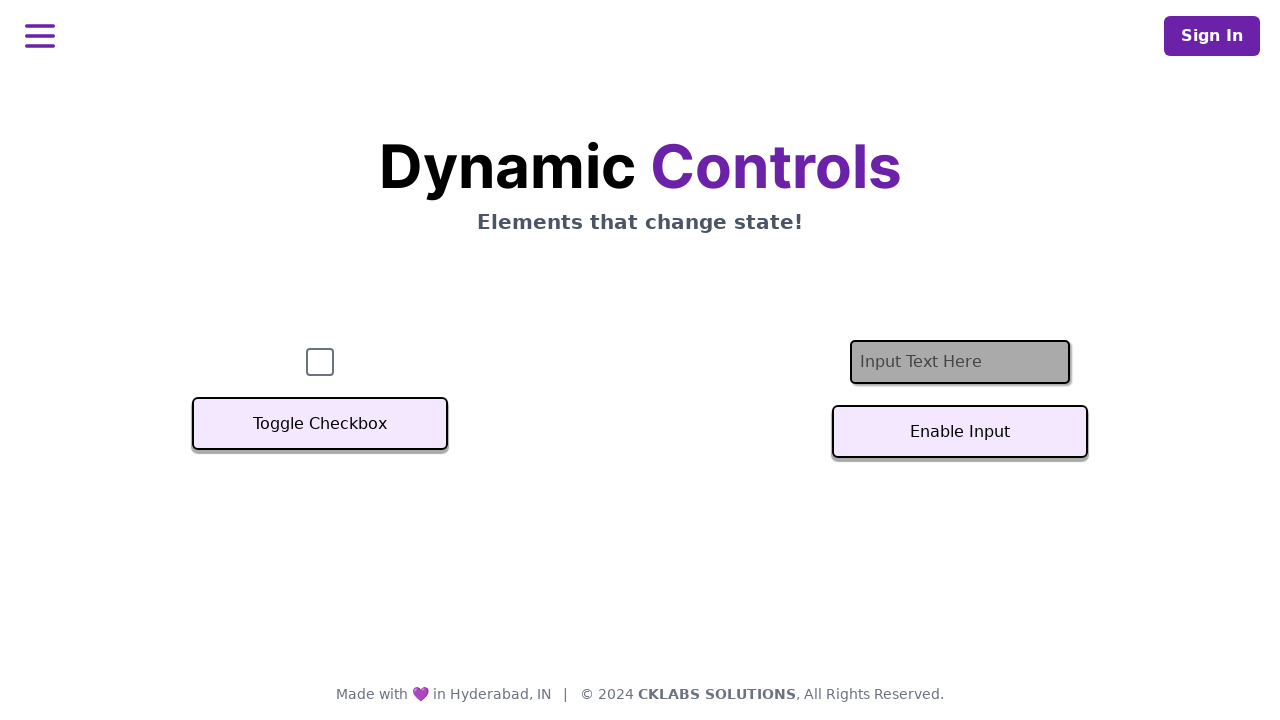

Clicked toggle button to hide the checkbox at (320, 424) on xpath=//button[text()='Toggle Checkbox']
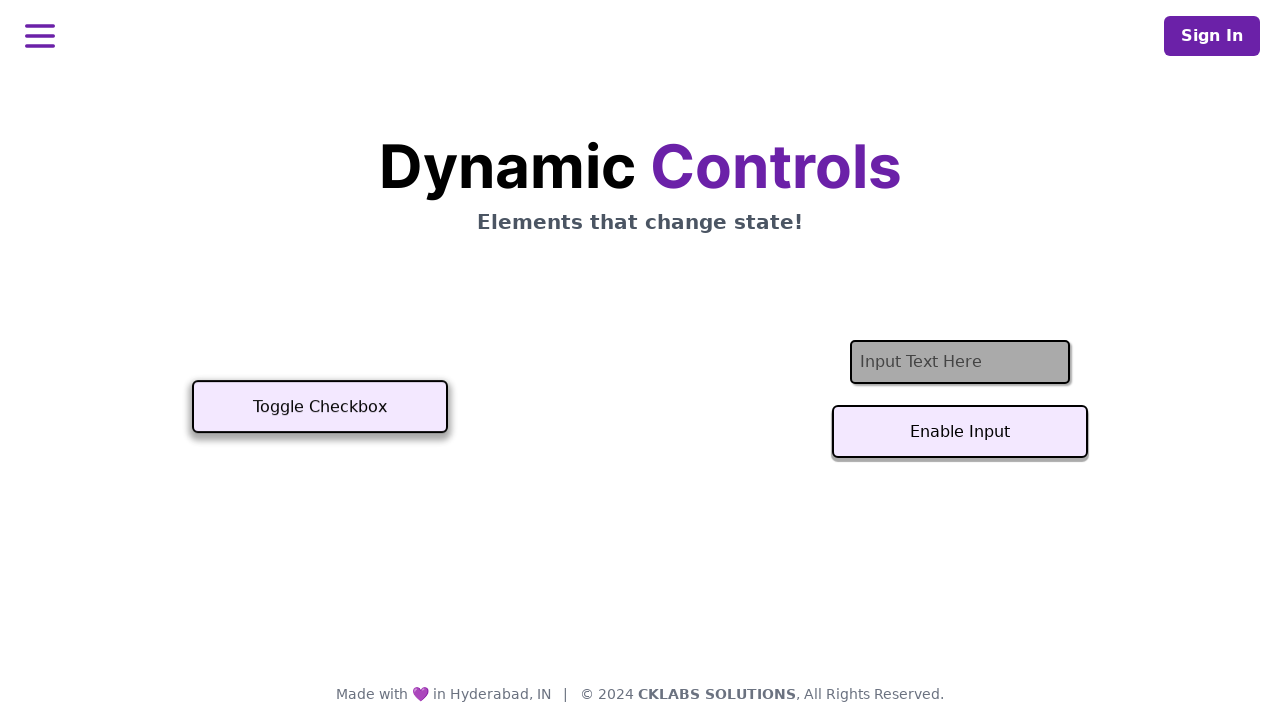

Waited for checkbox to become hidden
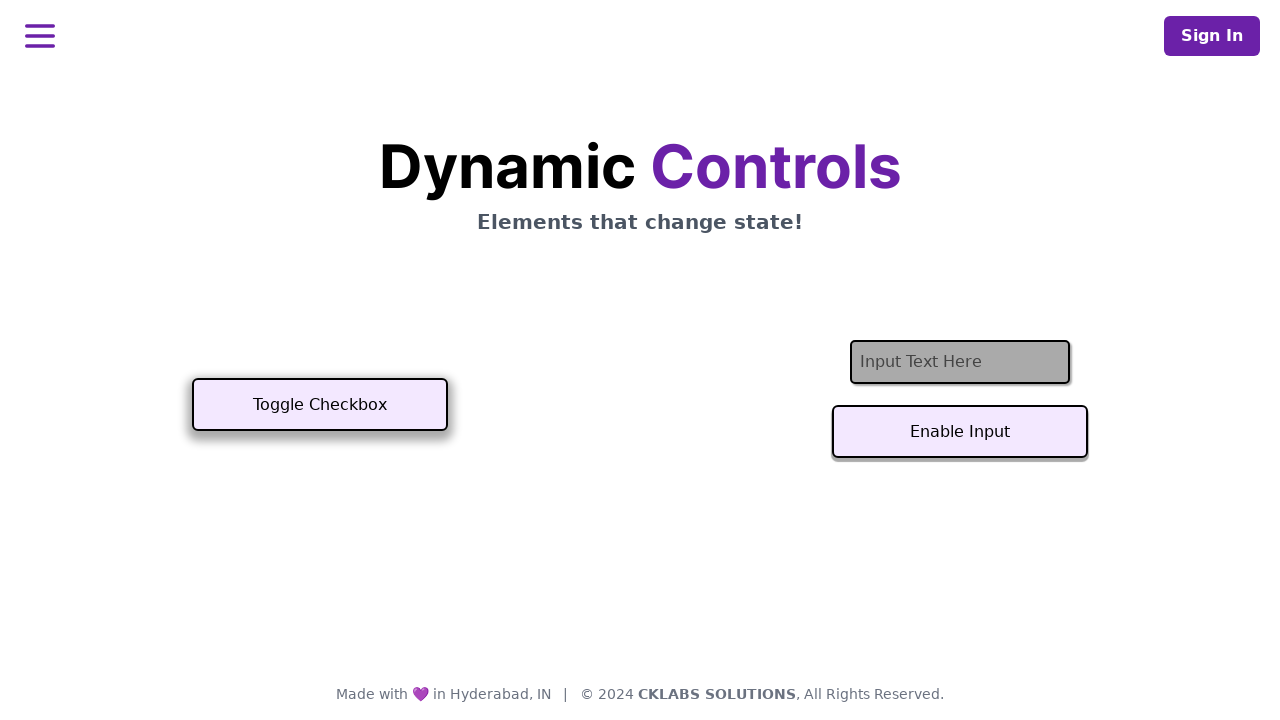

Clicked toggle button again to show the checkbox at (320, 405) on xpath=//button[text()='Toggle Checkbox']
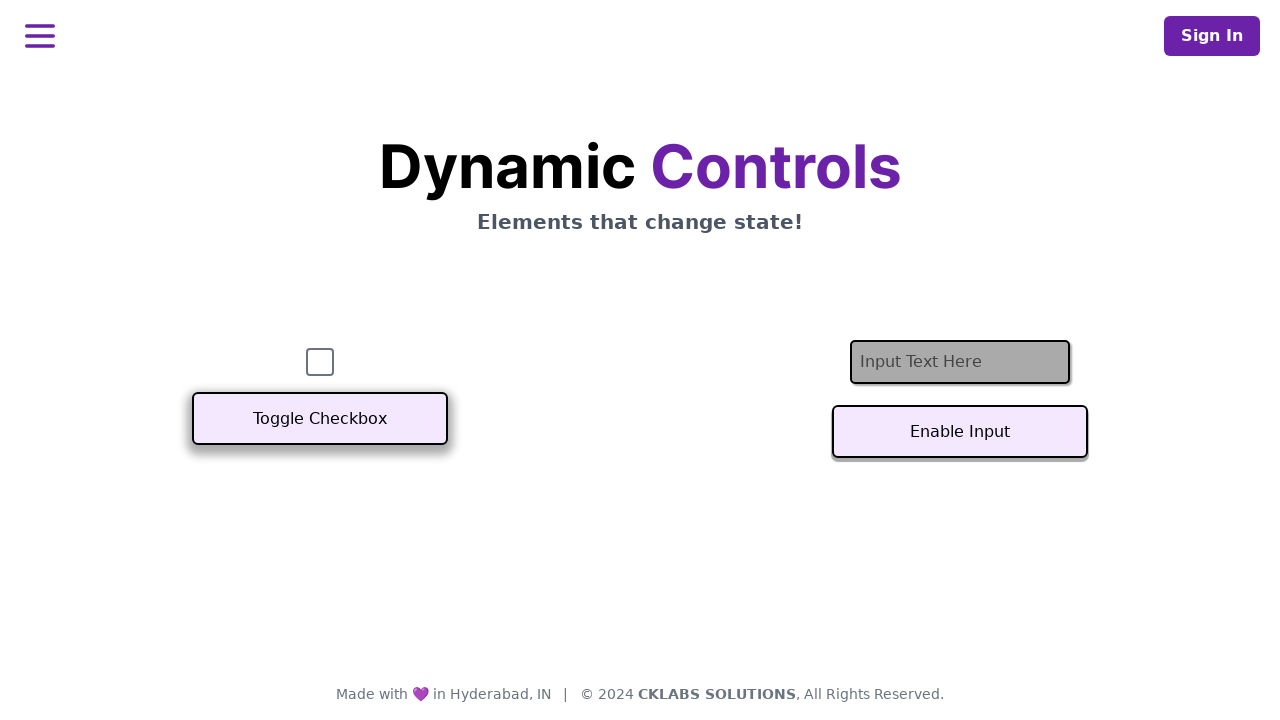

Waited for checkbox to become visible again
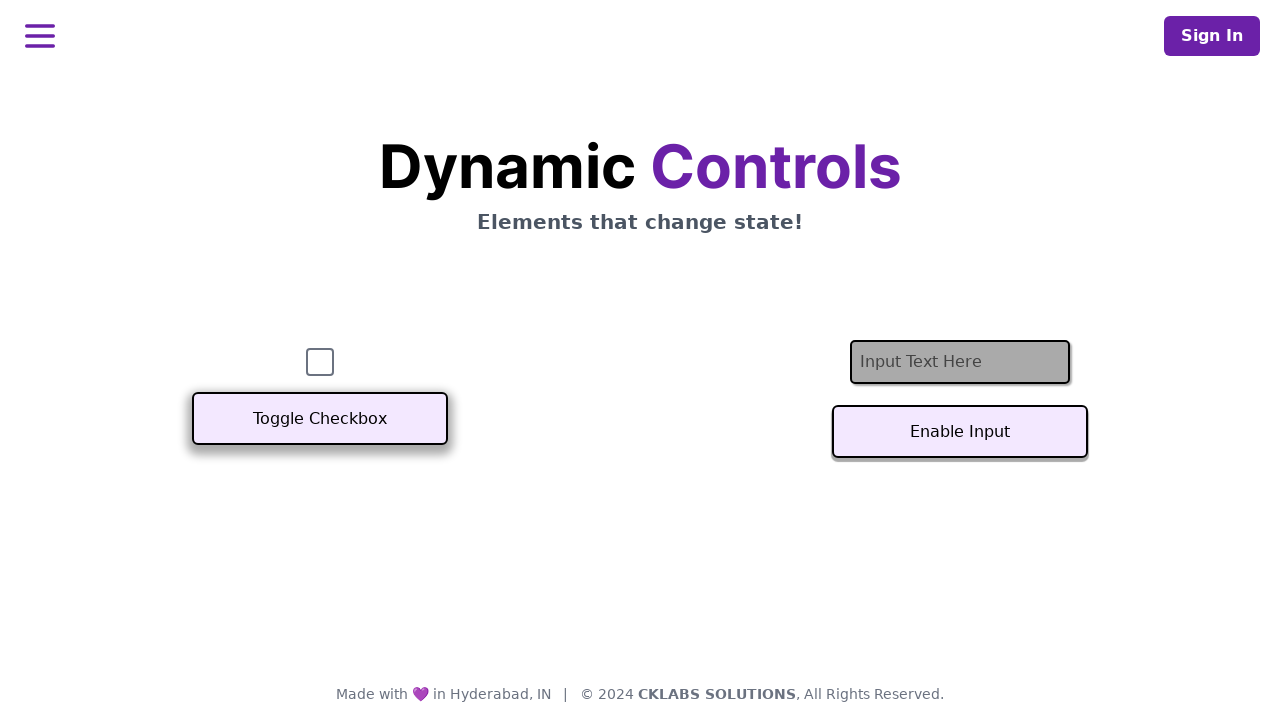

Clicked the checkbox at (320, 362) on #checkbox
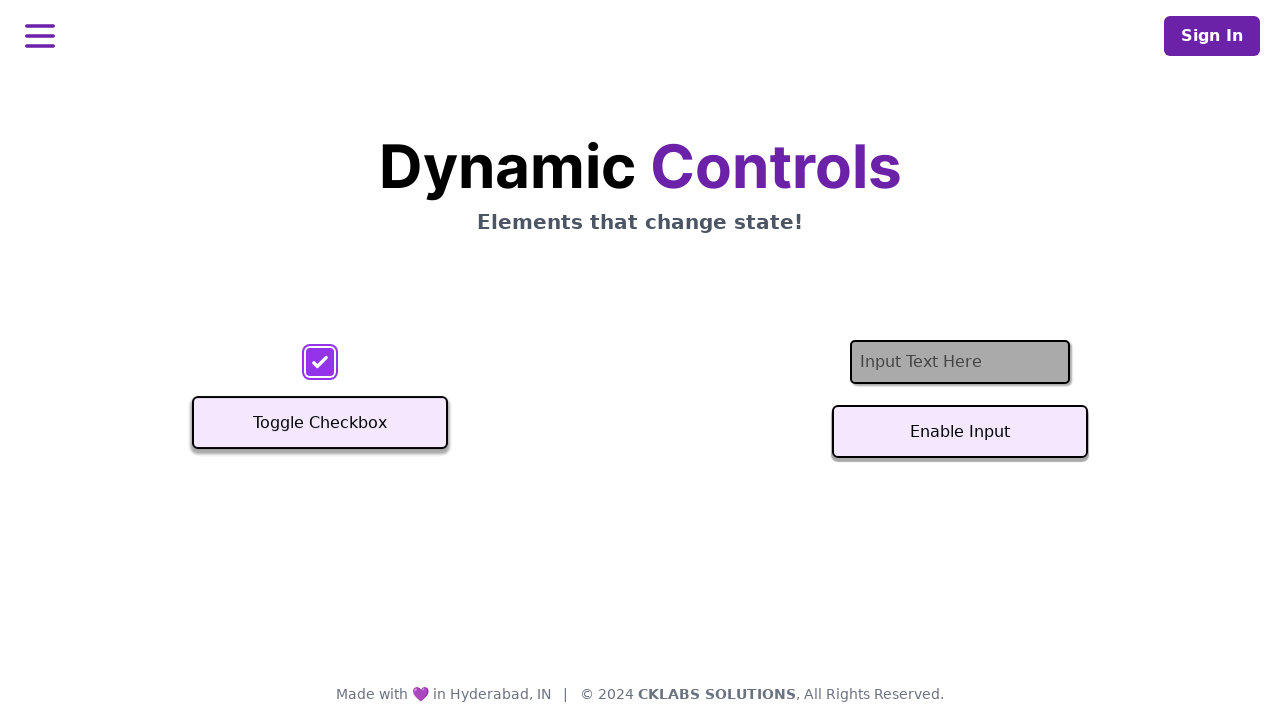

Verified checkbox is selected
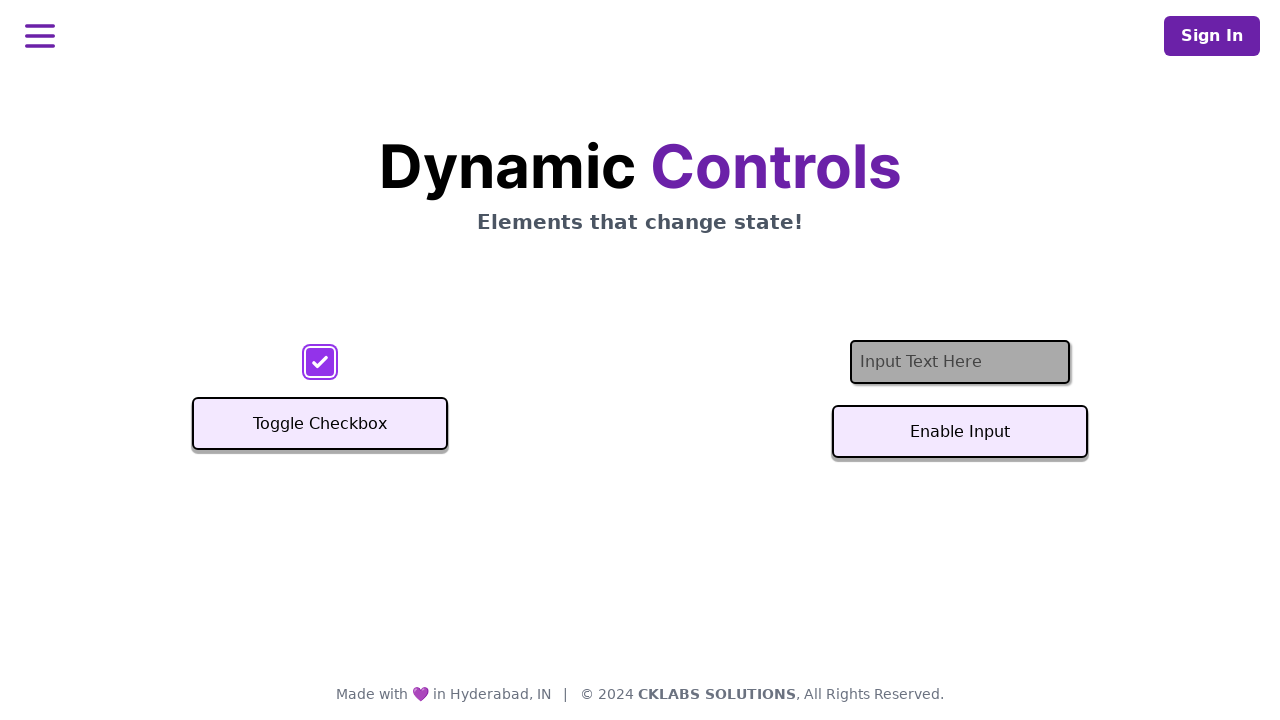

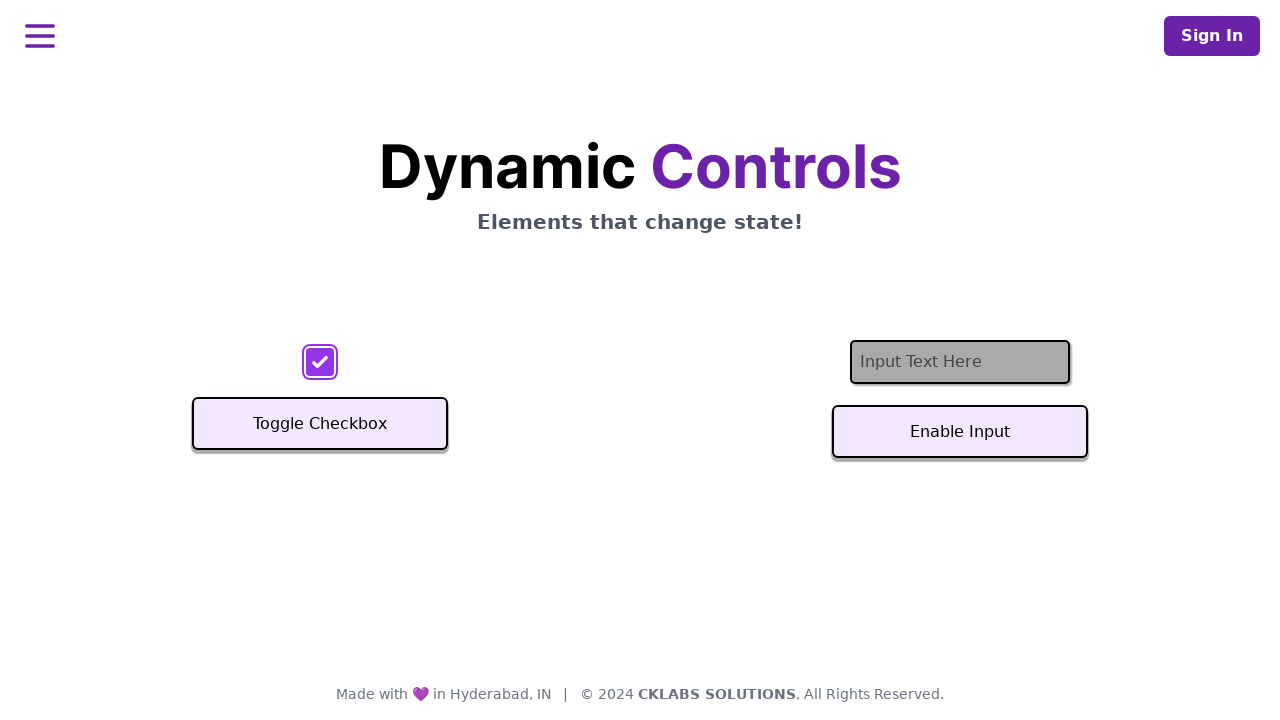